Solves a mathematical captcha by calculating a value from an element on the page, entering the result, selecting checkboxes and radio buttons, then submitting the form

Starting URL: http://suninjuly.github.io/math.html

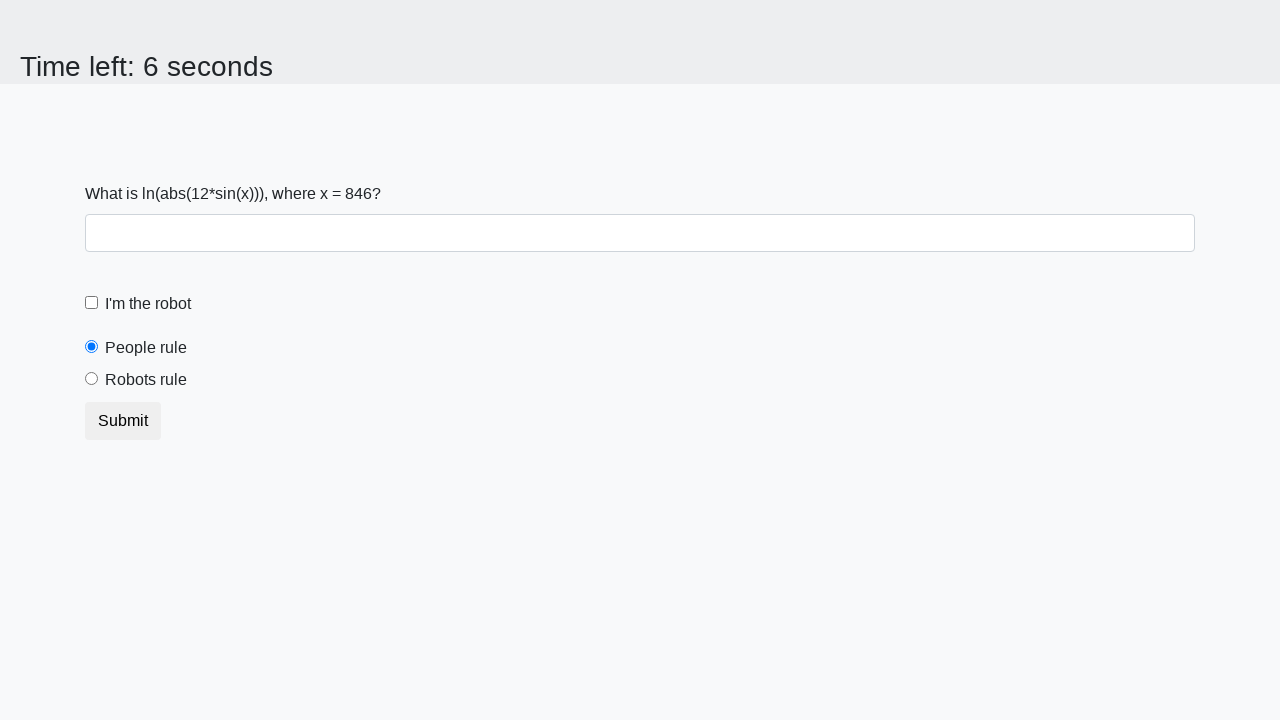

Located the input value element
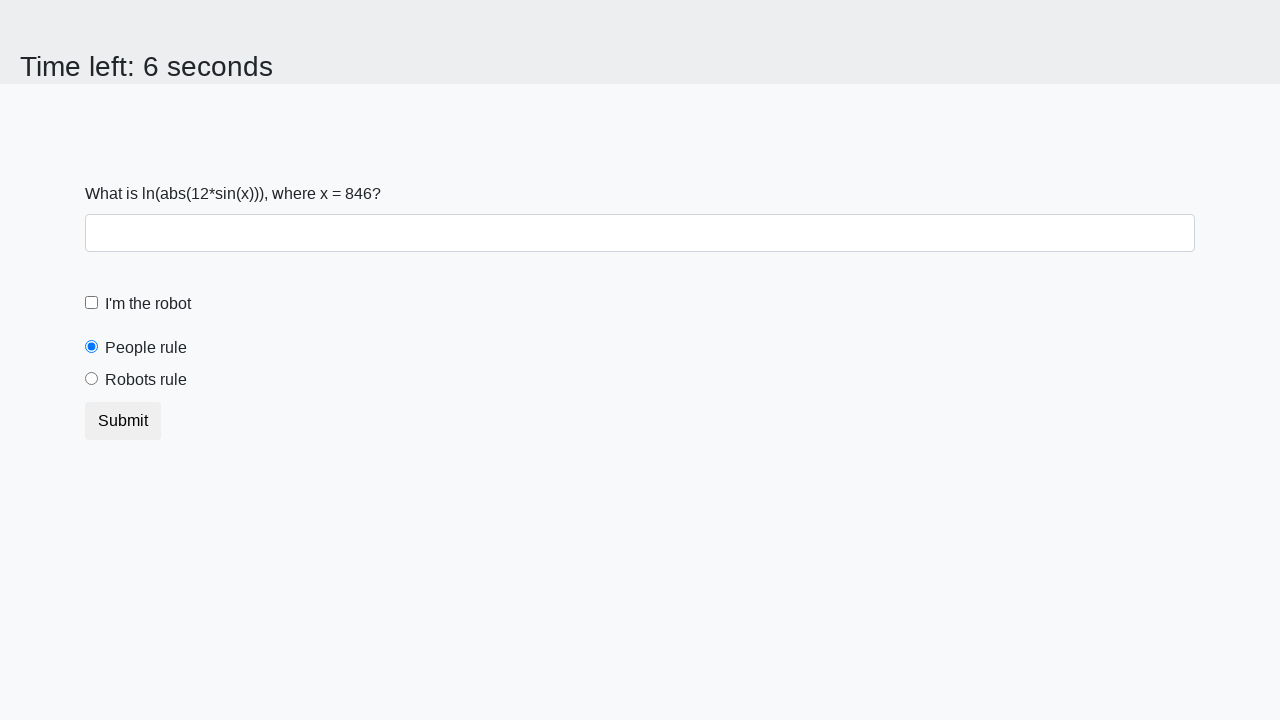

Retrieved input value from page: 846
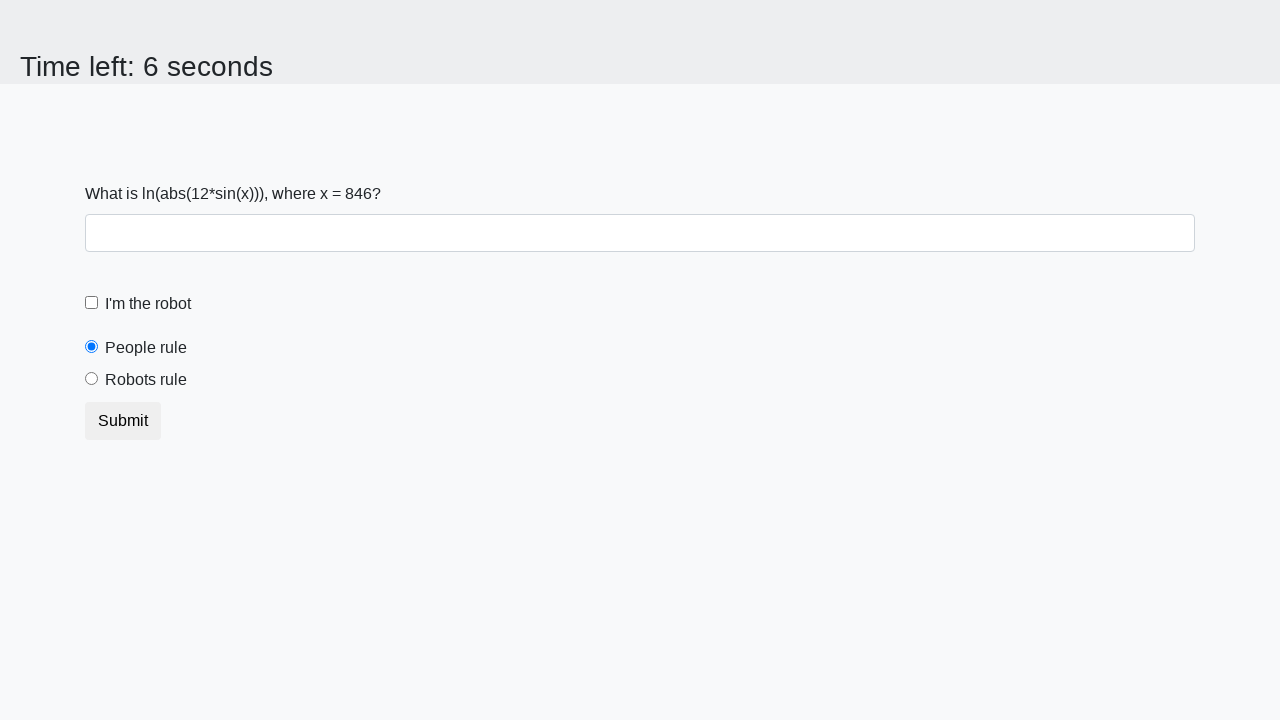

Calculated mathematical result using formula: 2.2497792468903905
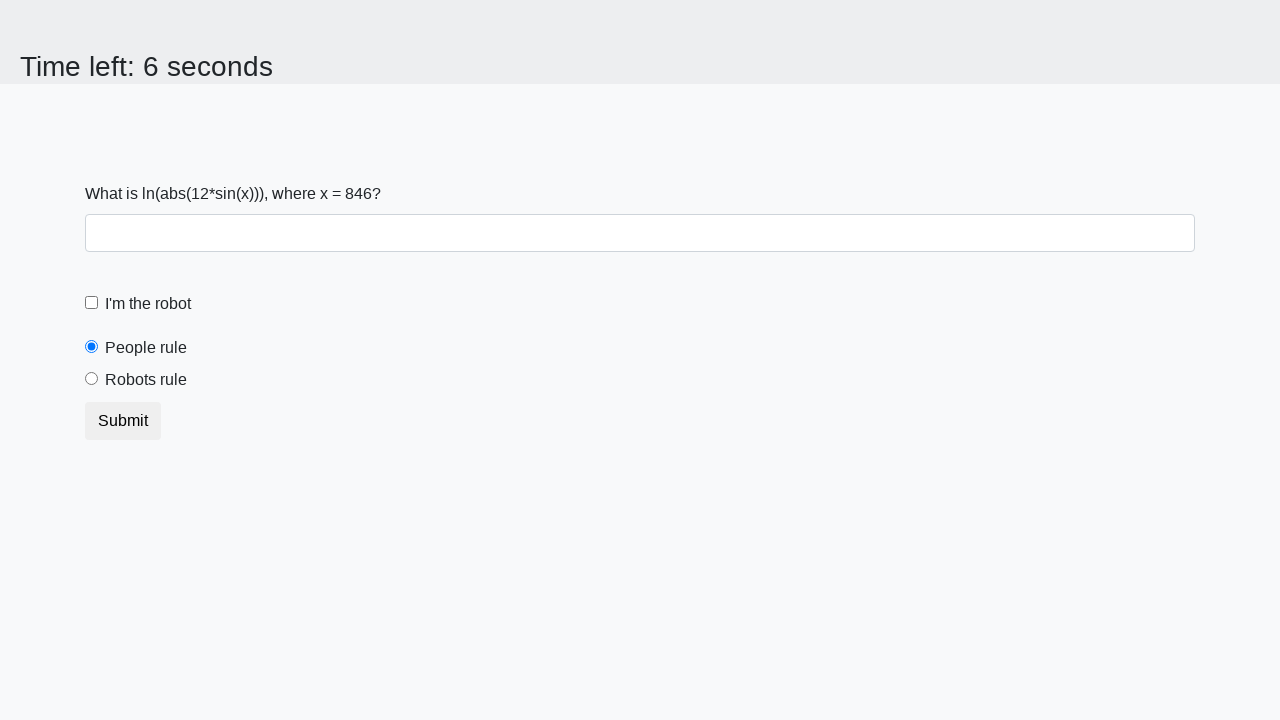

Entered calculated answer '2.2497792468903905' into answer field on #answer
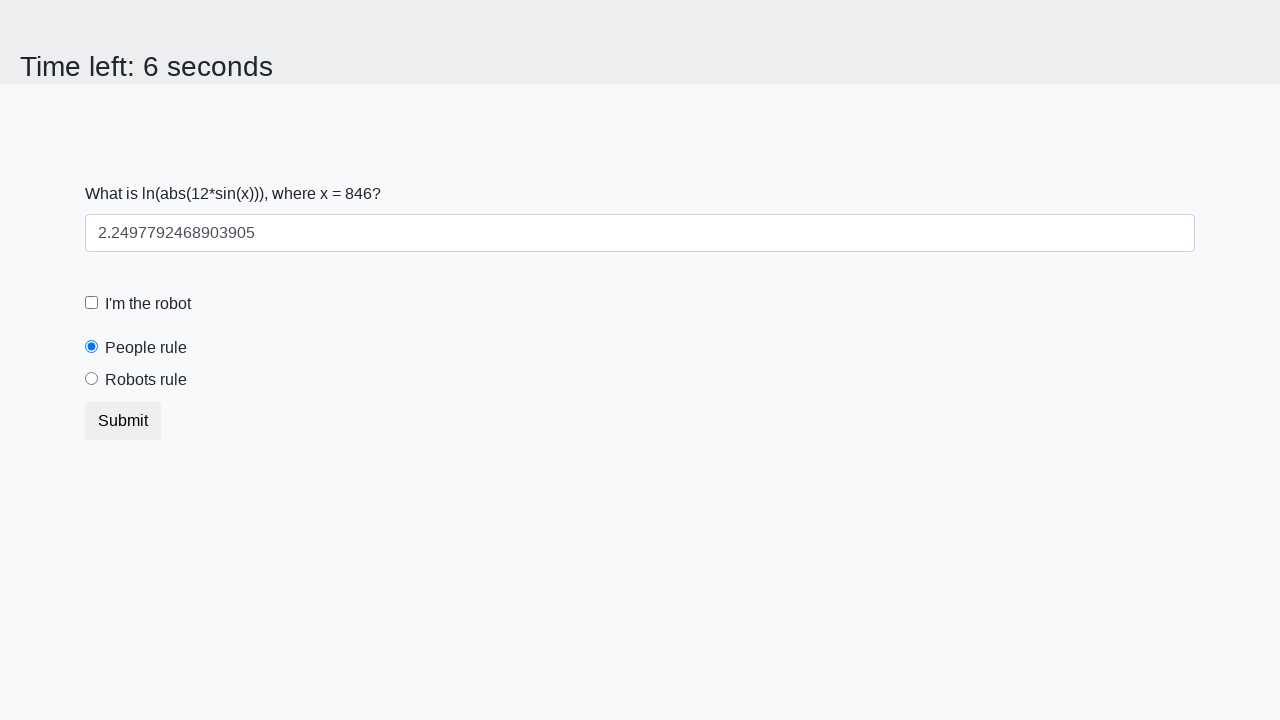

Clicked the robot checkbox at (148, 304) on [for='robotCheckbox']
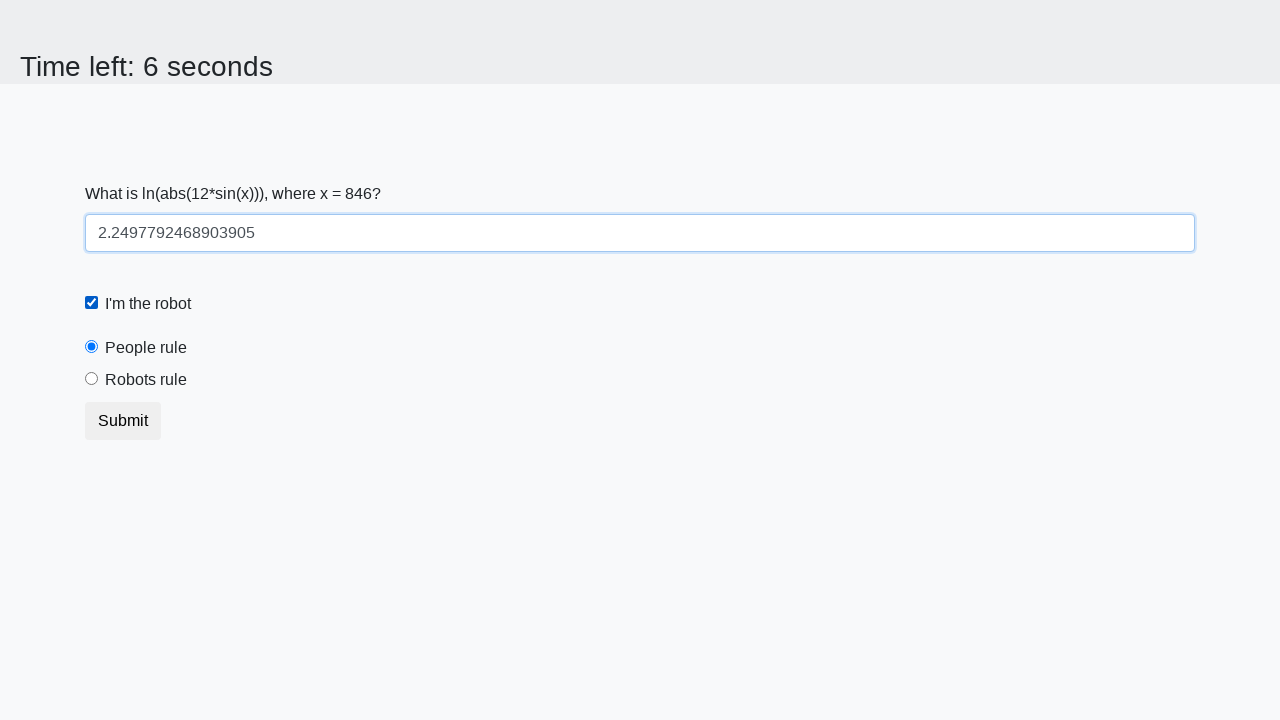

Selected the robots rule radio button at (92, 379) on #robotsRule
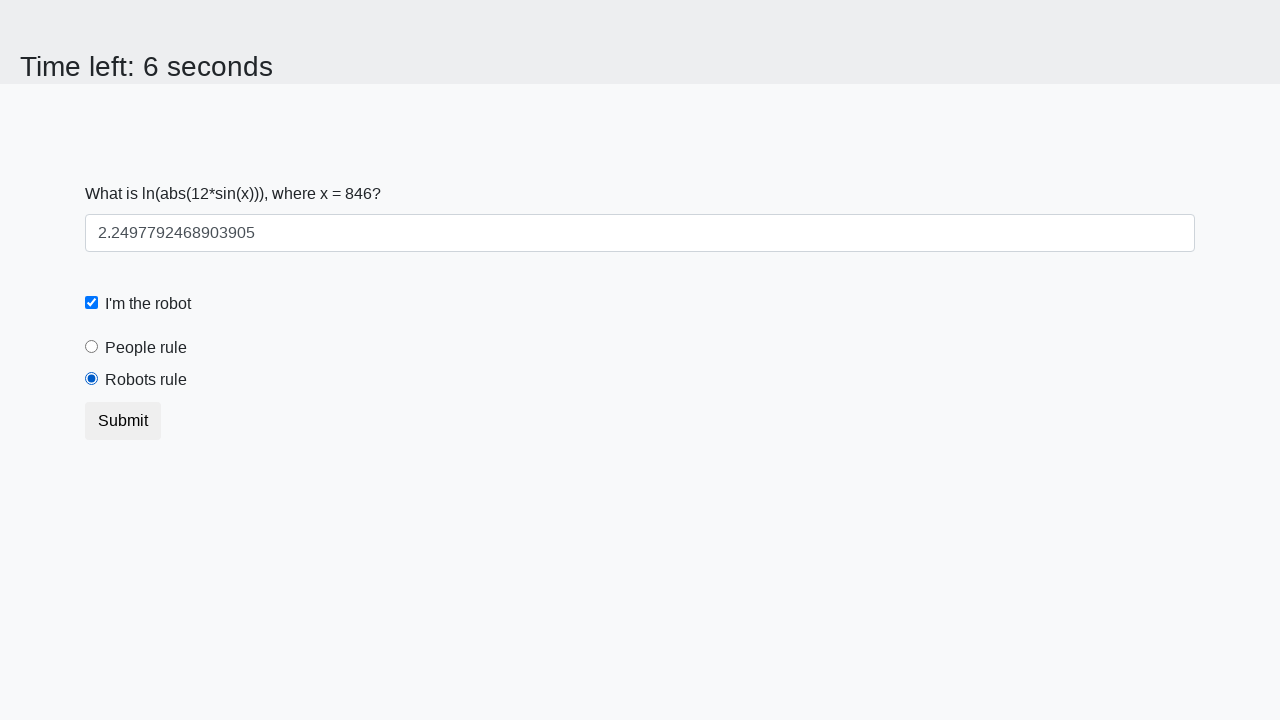

Clicked submit button to submit the form at (123, 421) on [type='submit']
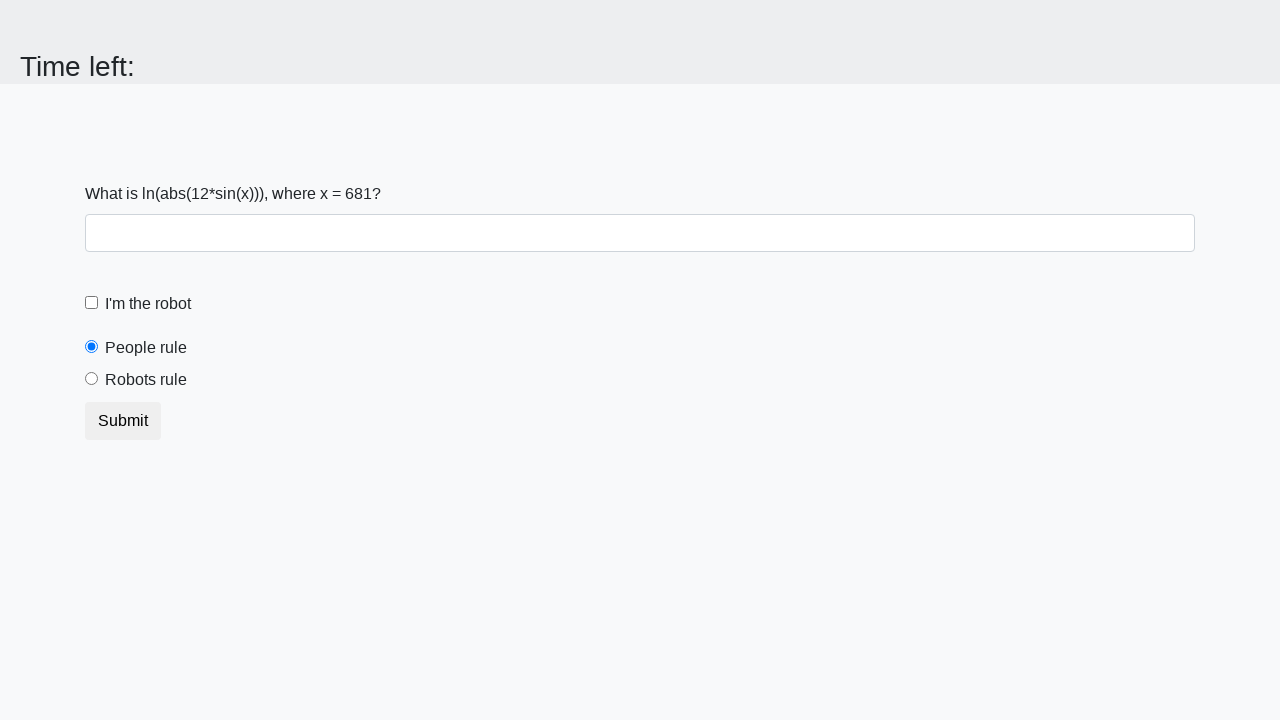

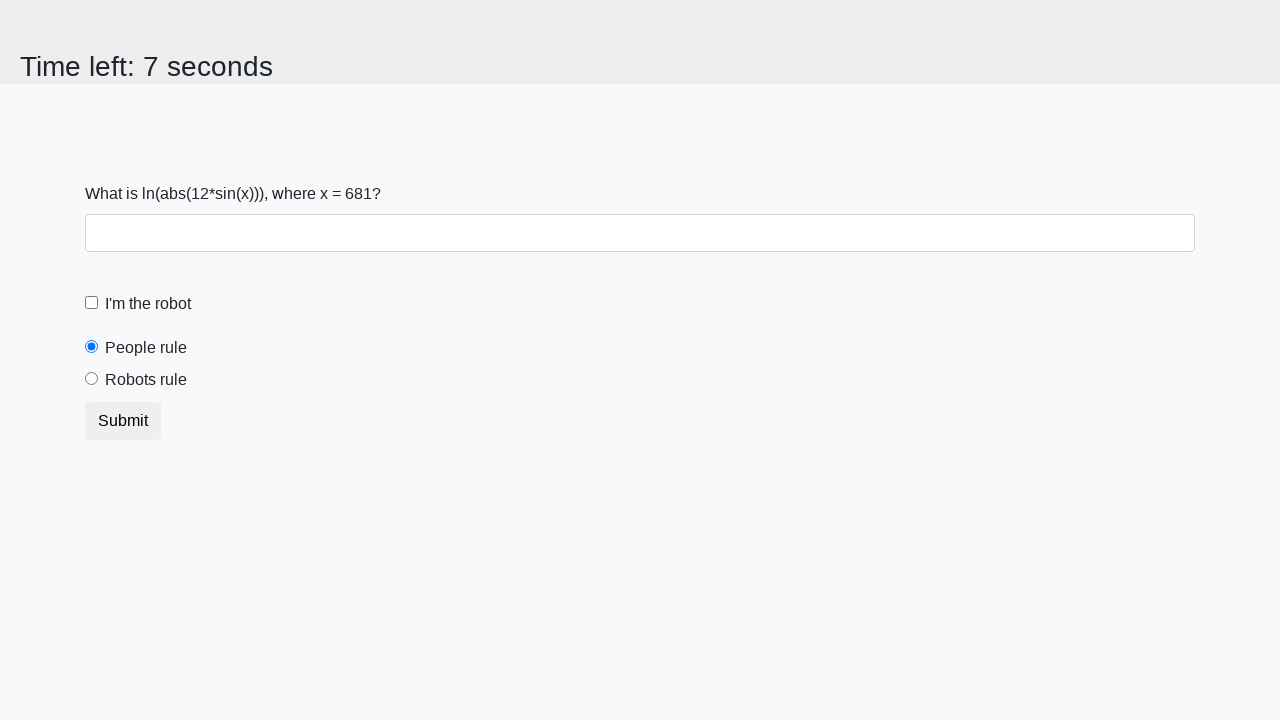